Tests displaying all items after filtering by clicking the All filter link

Starting URL: https://demo.playwright.dev/todomvc

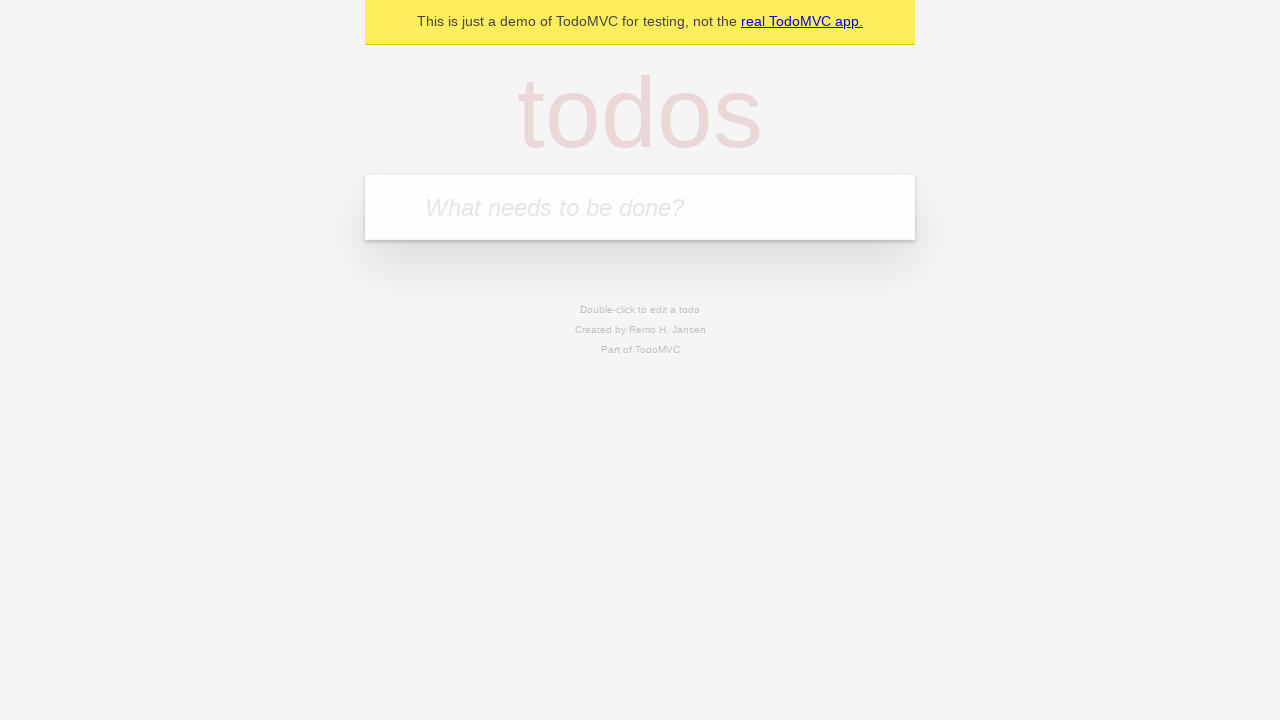

Filled todo input with 'buy some cheese' on internal:attr=[placeholder="What needs to be done?"i]
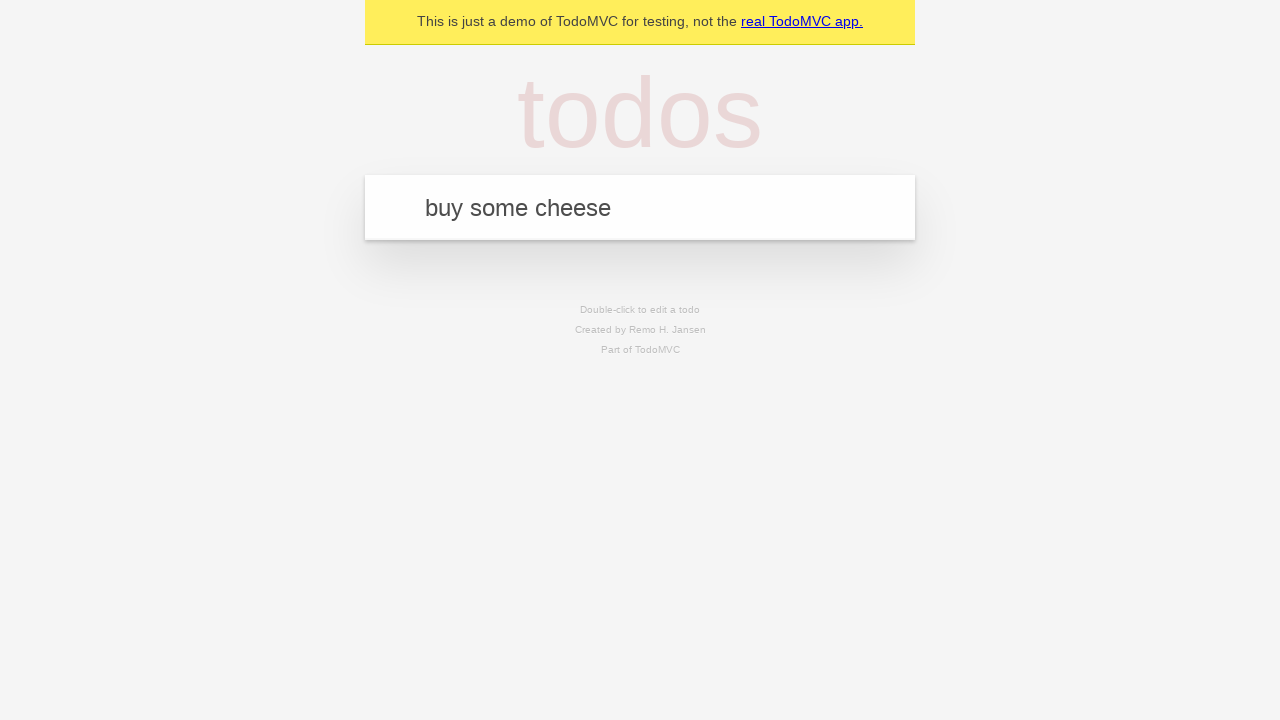

Pressed Enter to add first todo on internal:attr=[placeholder="What needs to be done?"i]
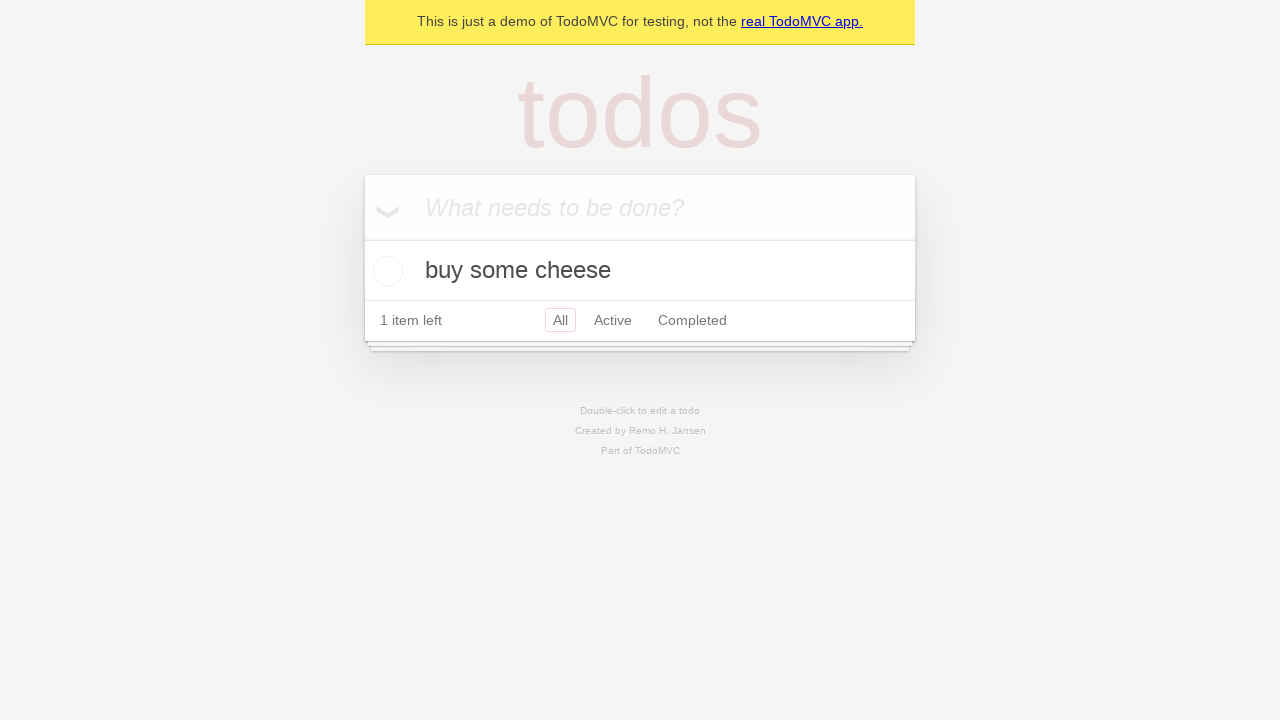

Filled todo input with 'feed the cat' on internal:attr=[placeholder="What needs to be done?"i]
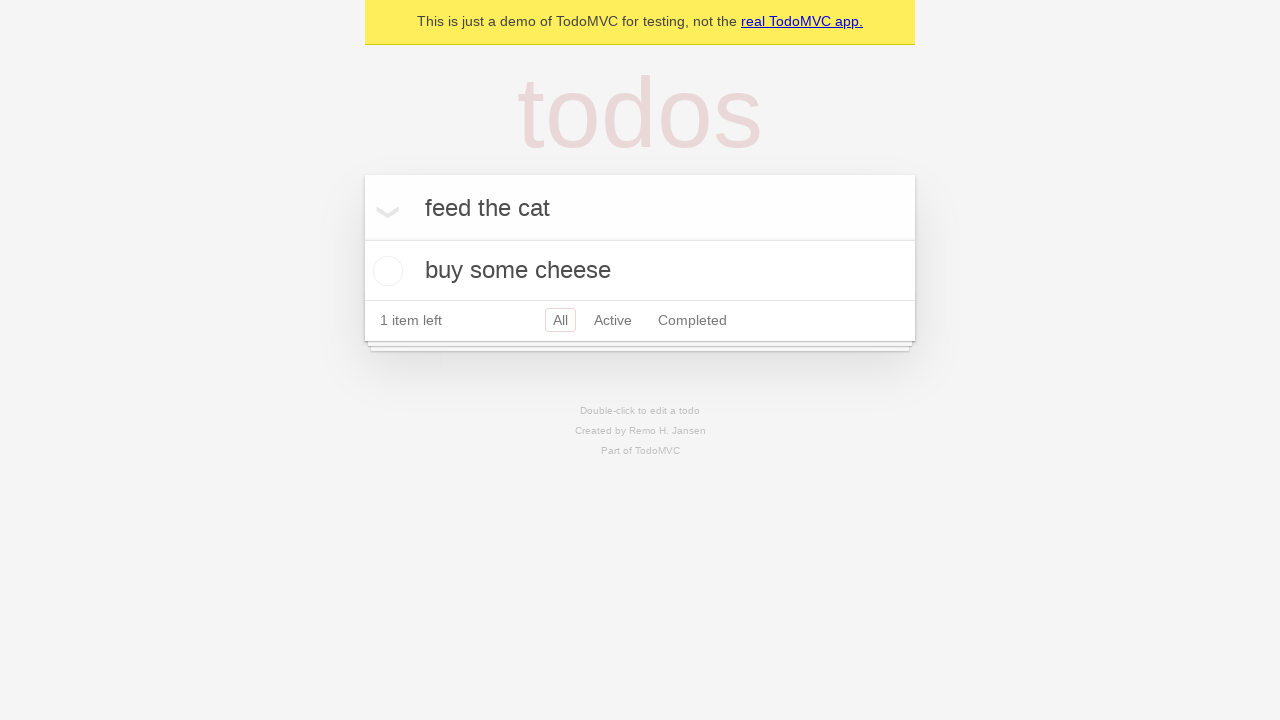

Pressed Enter to add second todo on internal:attr=[placeholder="What needs to be done?"i]
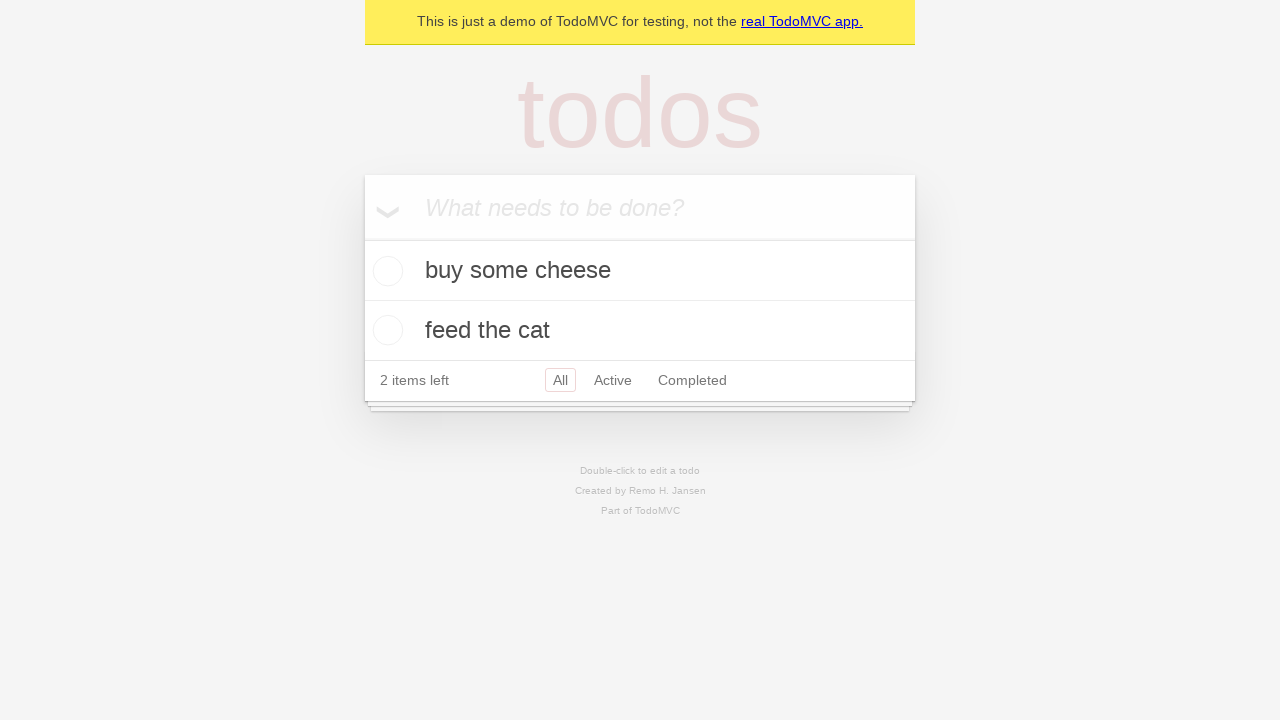

Filled todo input with 'book a doctors appointment' on internal:attr=[placeholder="What needs to be done?"i]
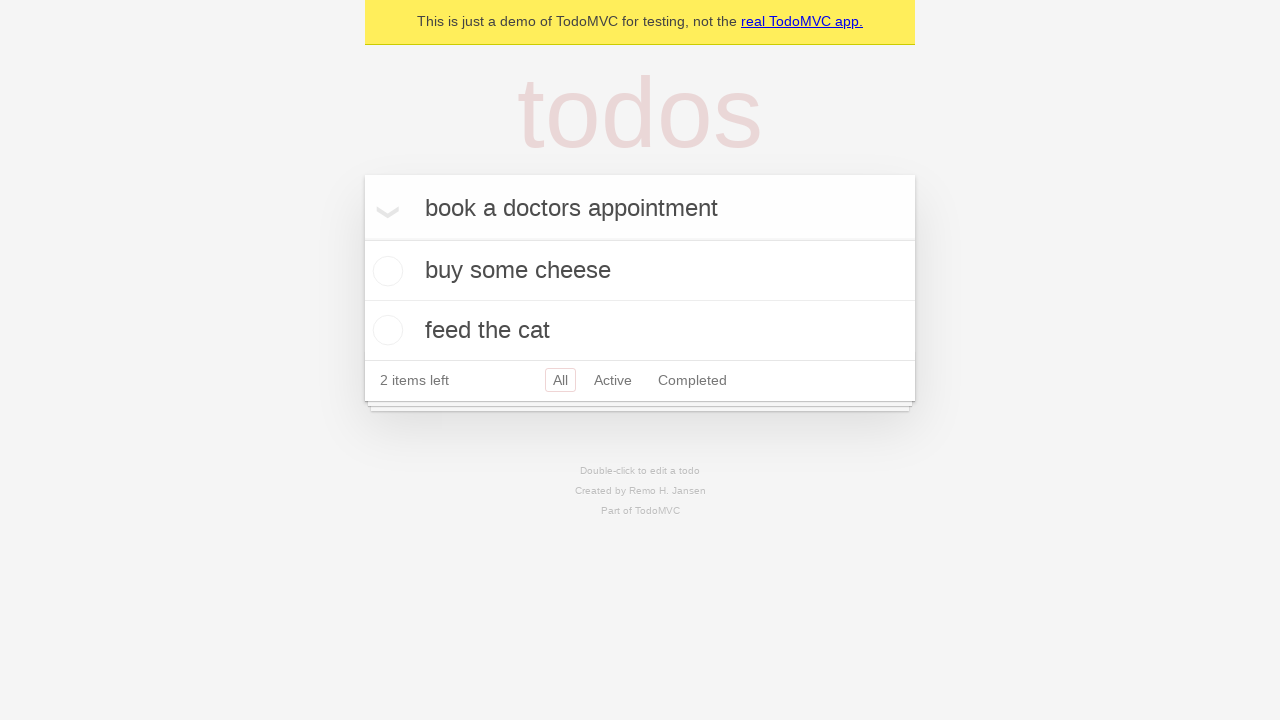

Pressed Enter to add third todo on internal:attr=[placeholder="What needs to be done?"i]
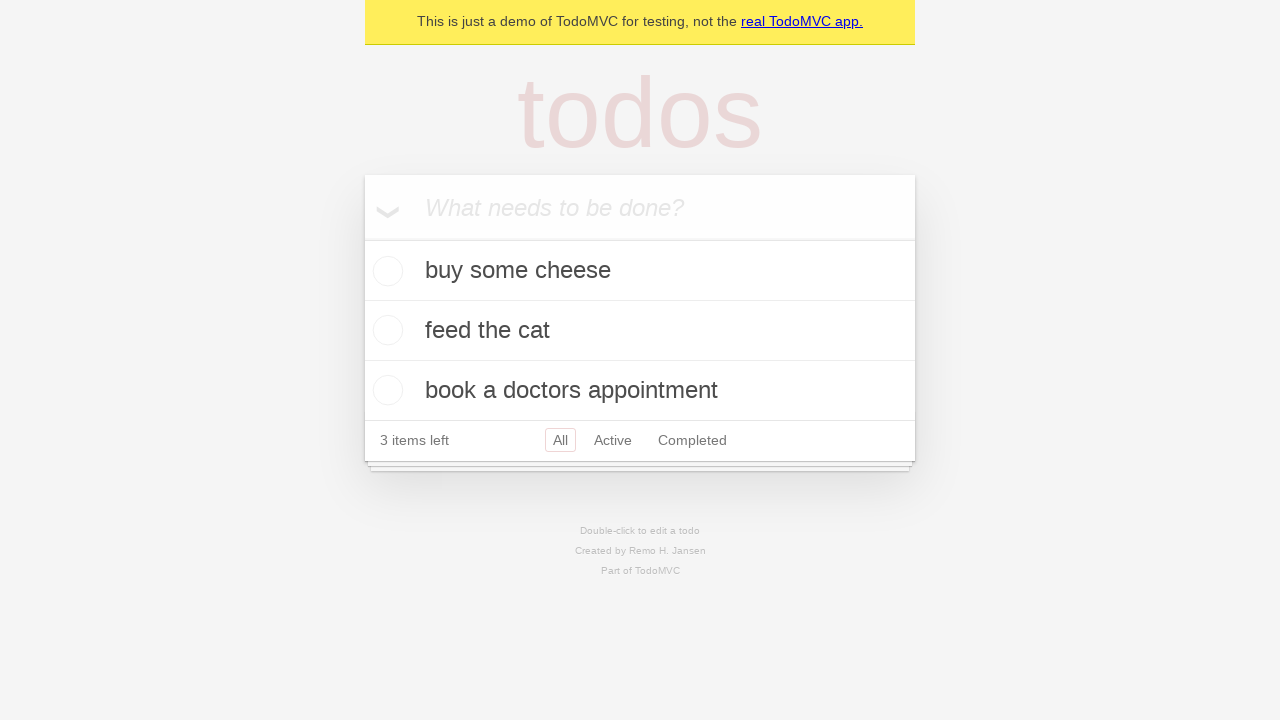

Waited for all 3 todos to be rendered
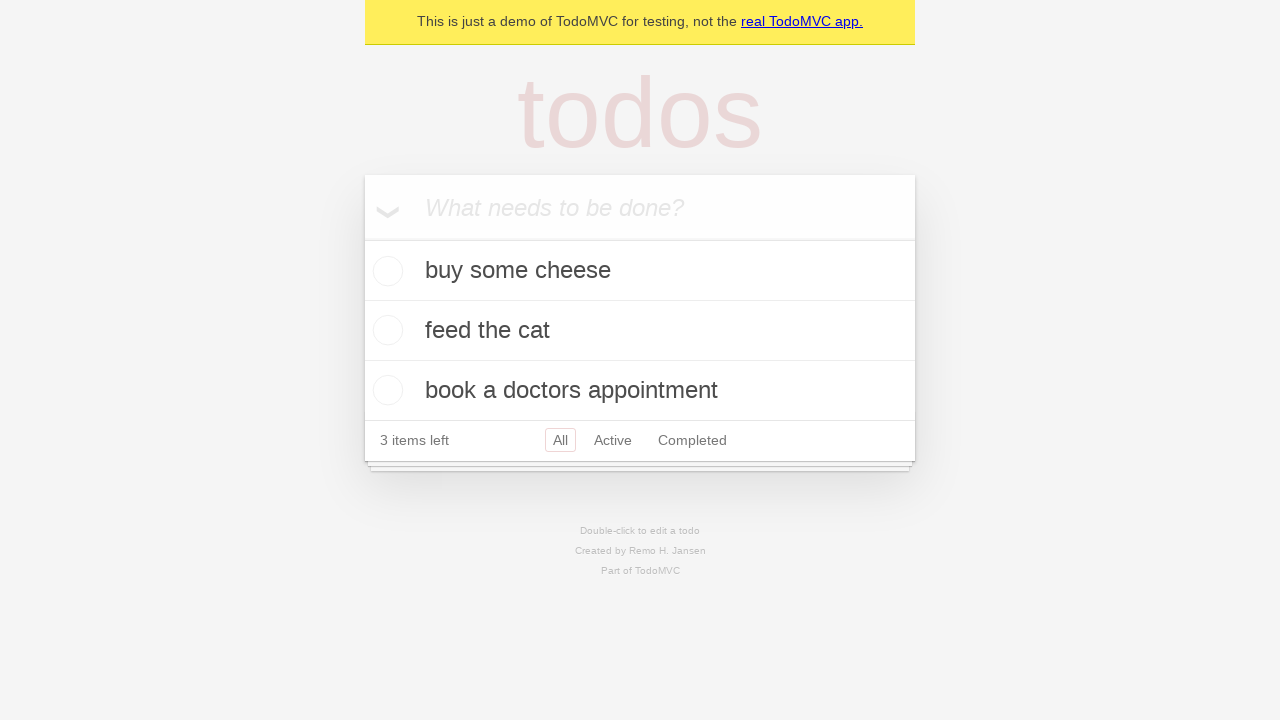

Checked the second todo item at (385, 330) on internal:testid=[data-testid="todo-item"s] >> nth=1 >> internal:role=checkbox
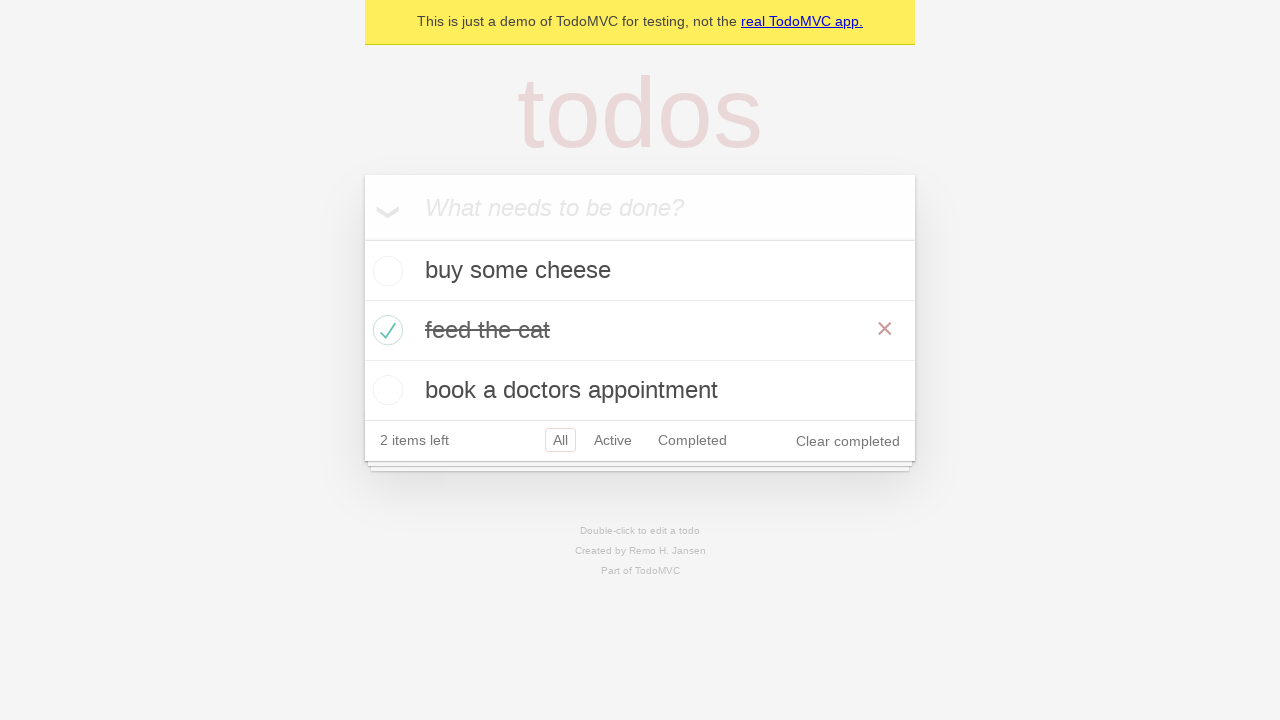

Clicked Active filter link at (613, 440) on internal:role=link[name="Active"i]
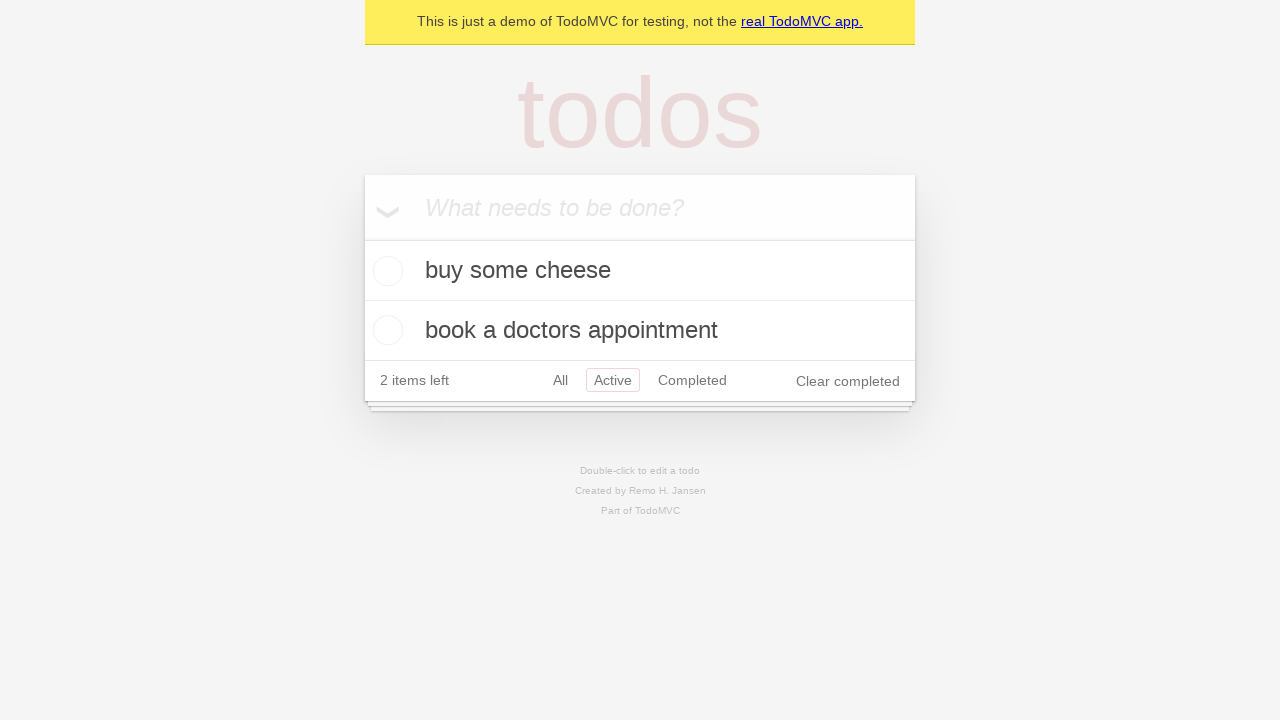

Clicked Completed filter link at (692, 380) on internal:role=link[name="Completed"i]
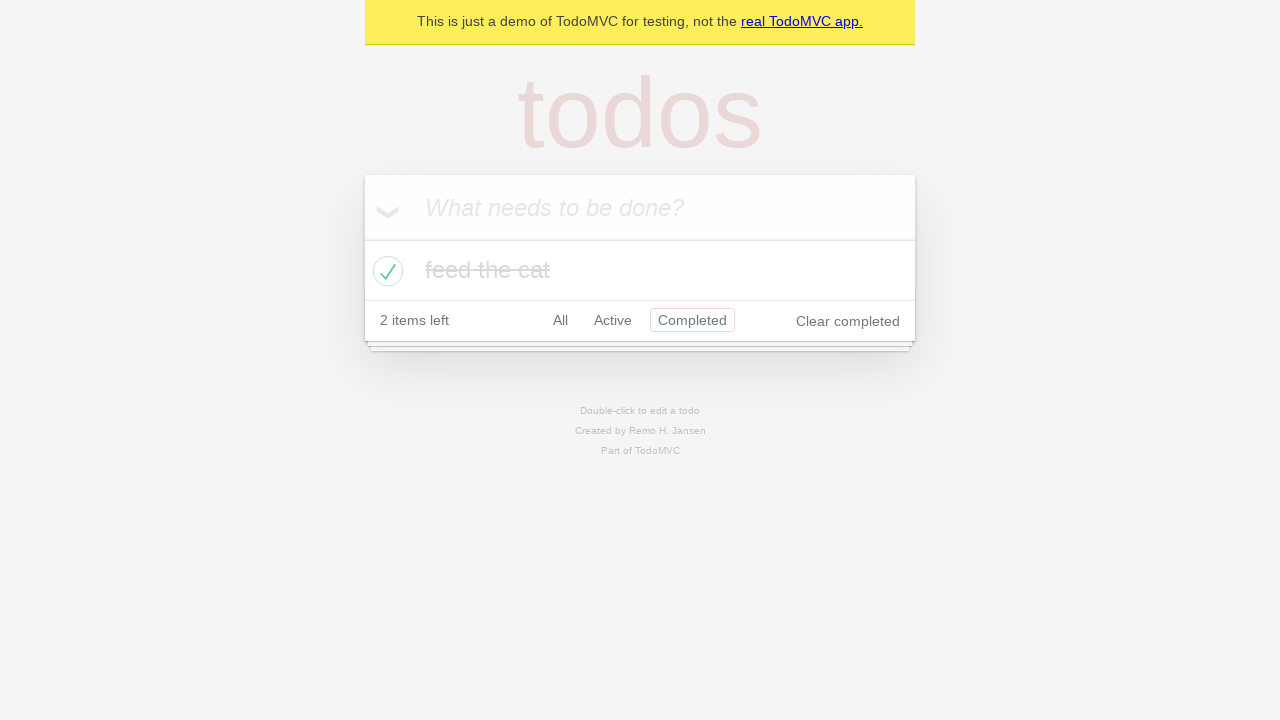

Clicked All filter link to display all items at (560, 320) on internal:role=link[name="All"i]
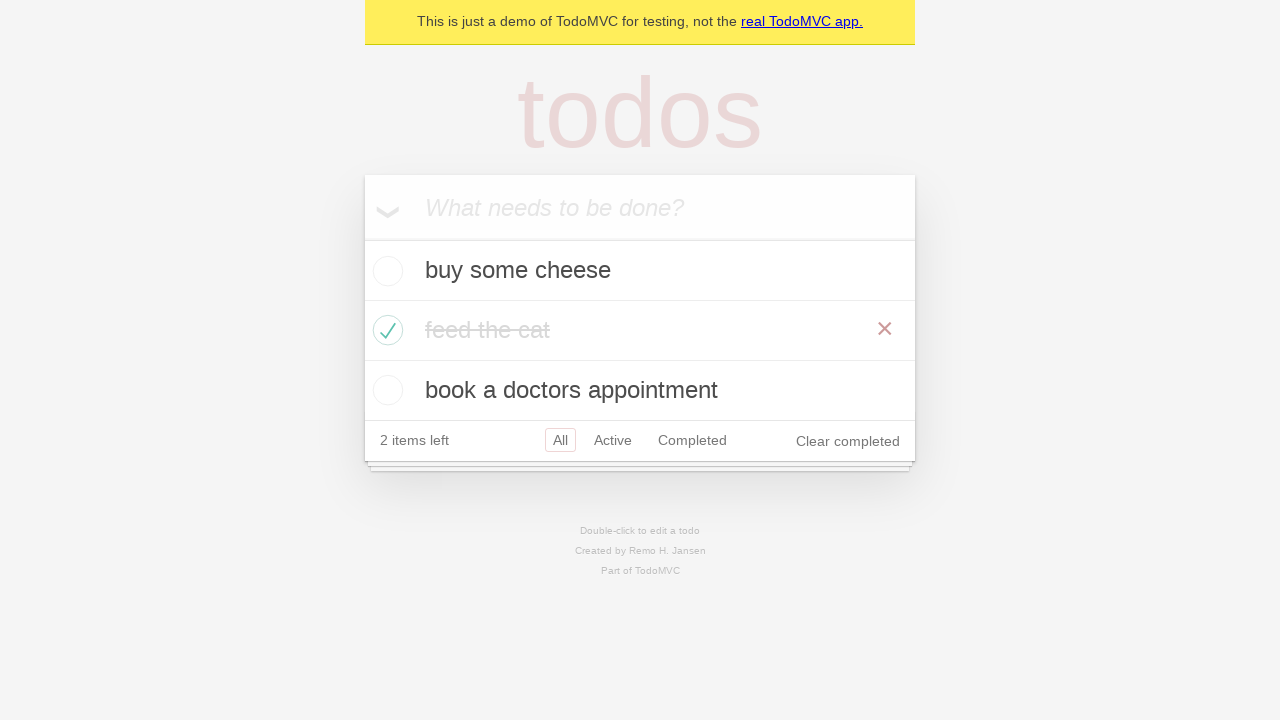

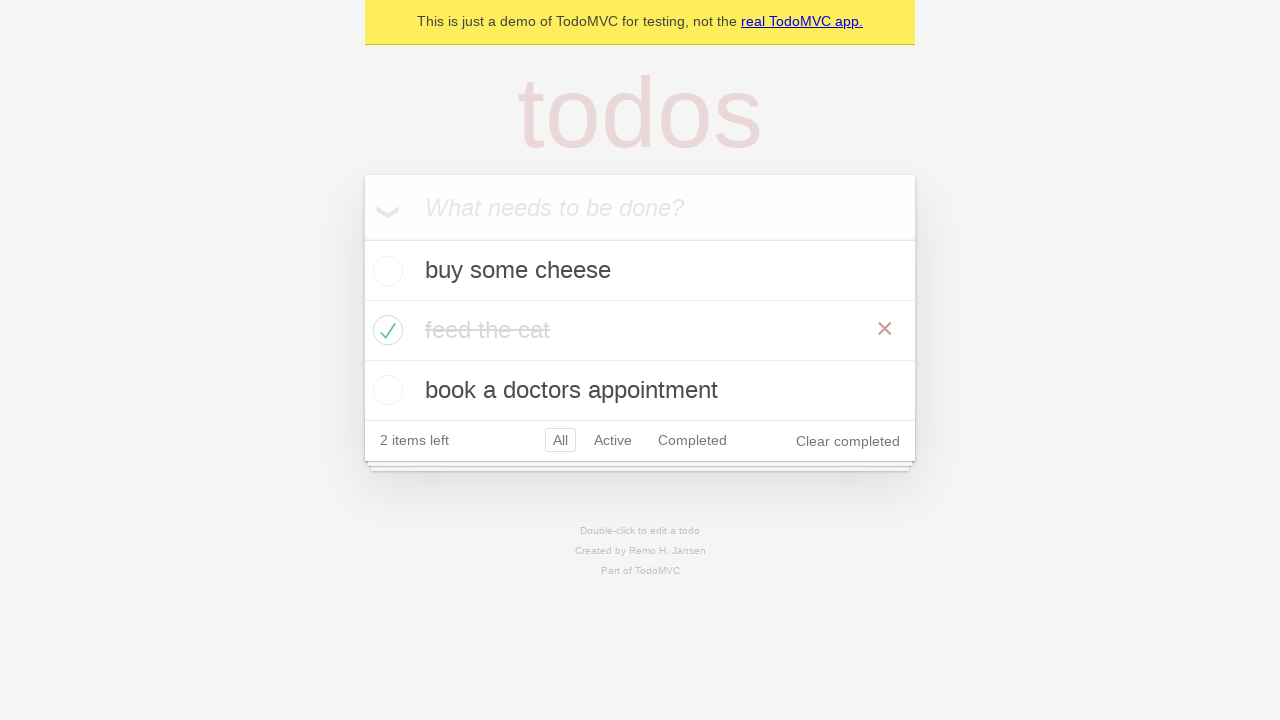